Navigates to an LMS website and clicks on the "My Account" link to verify the page navigation

Starting URL: https://alchemy.hguy.co/lms

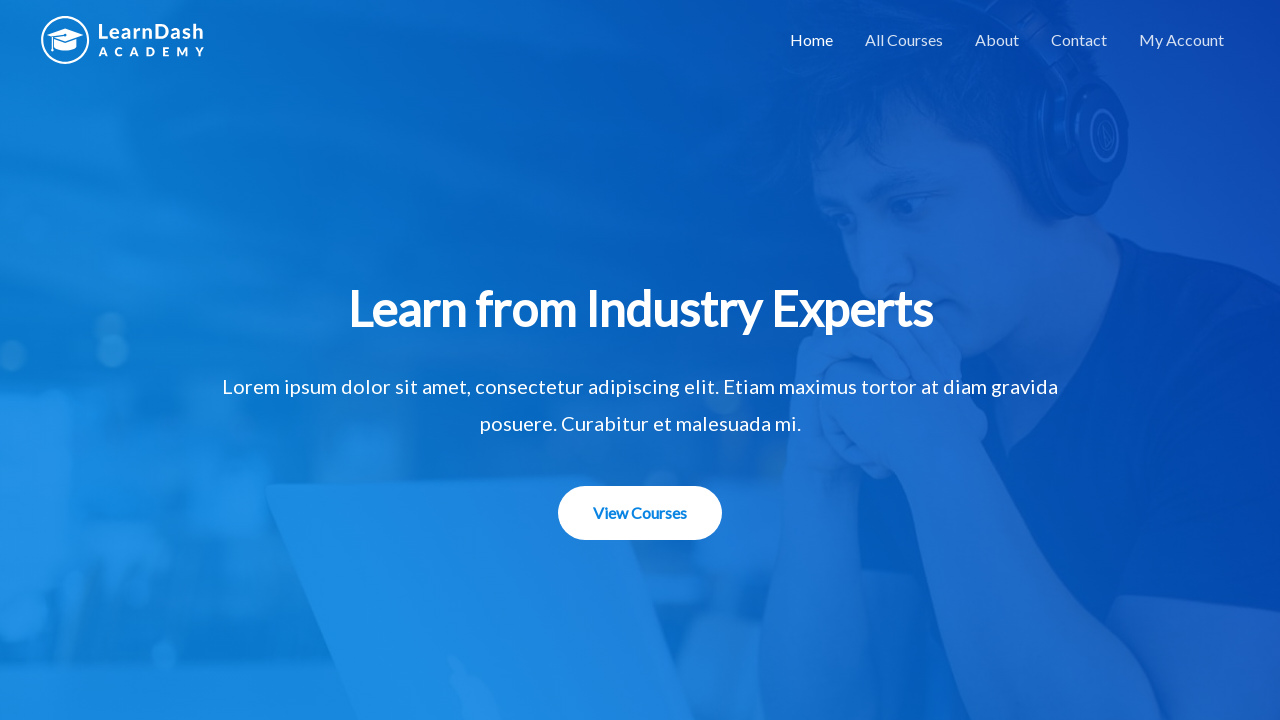

Clicked on 'My Account' link at (1182, 40) on xpath=//a[text()='My Account']
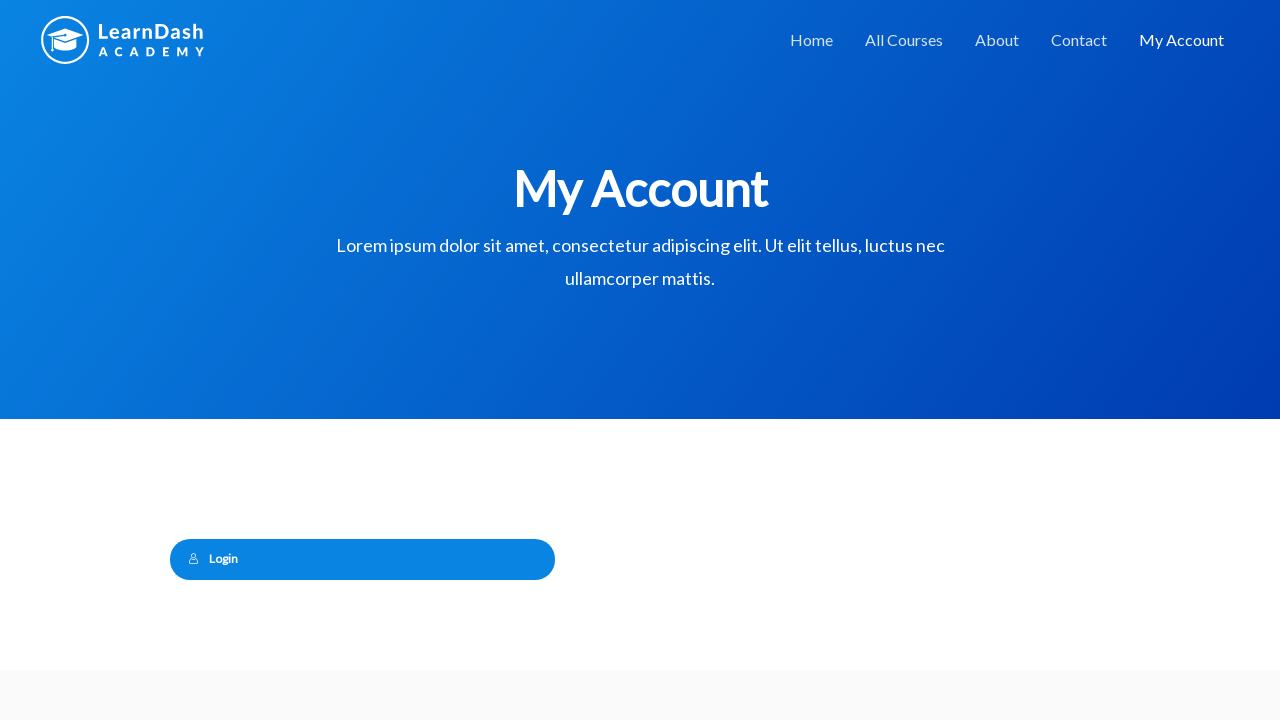

Waited for page to load (networkidle)
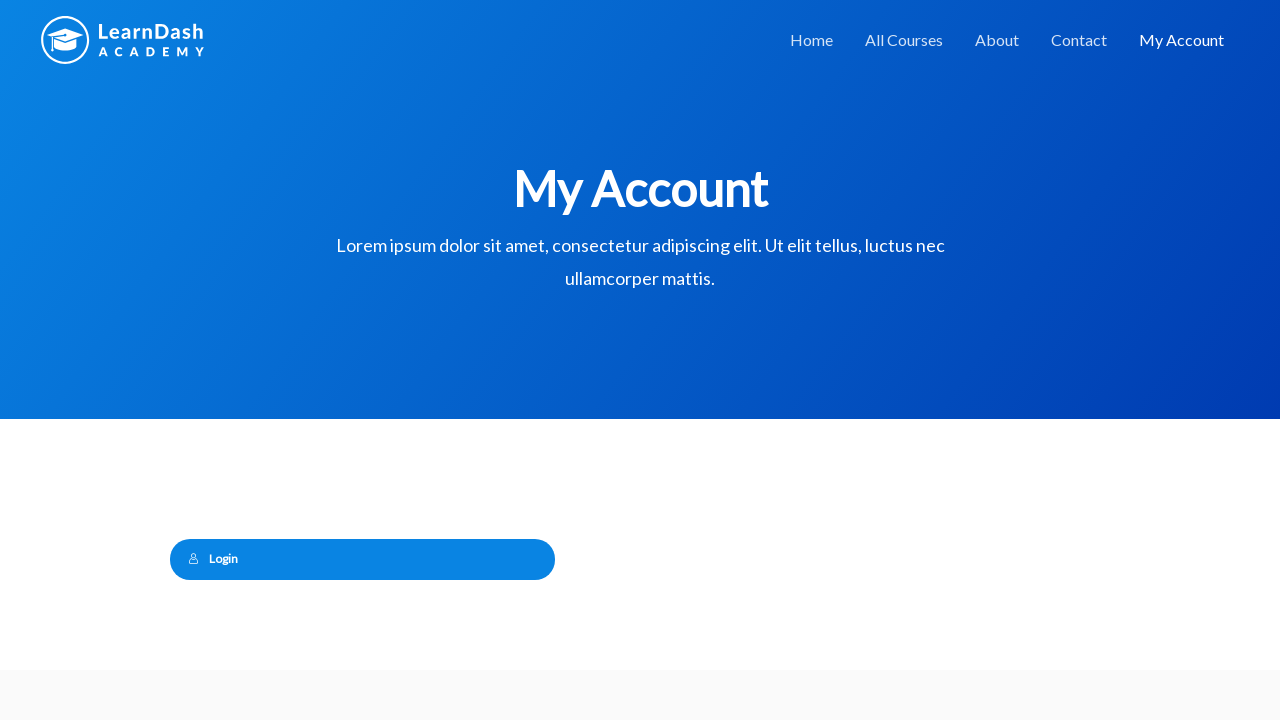

Retrieved page title: My Account – Alchemy LMS
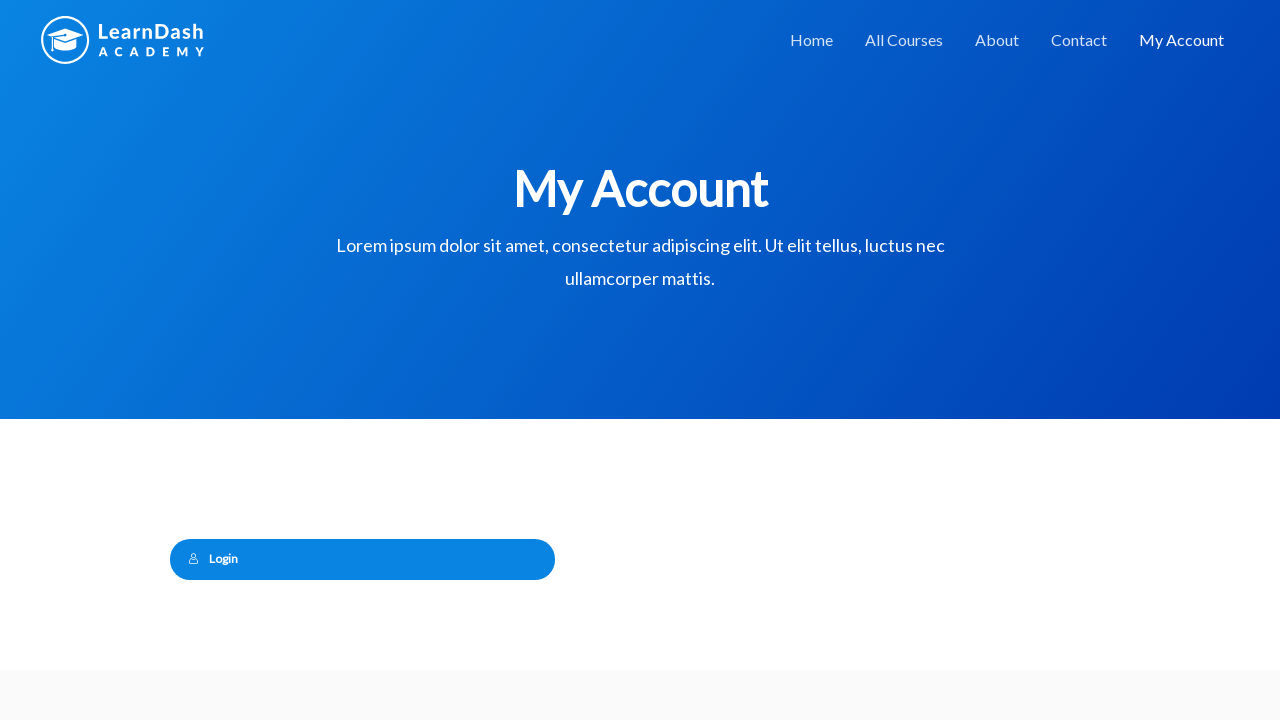

Verification passed - successfully navigated to My Account page with title: My Account – Alchemy LMS
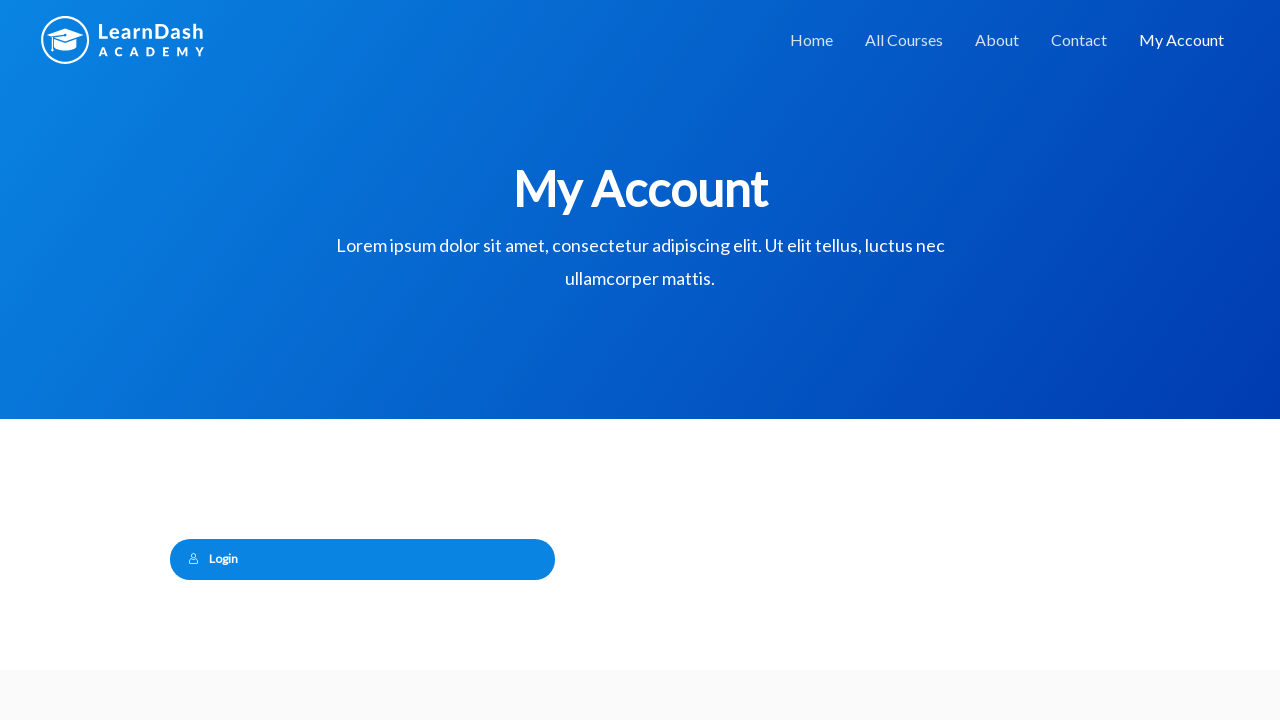

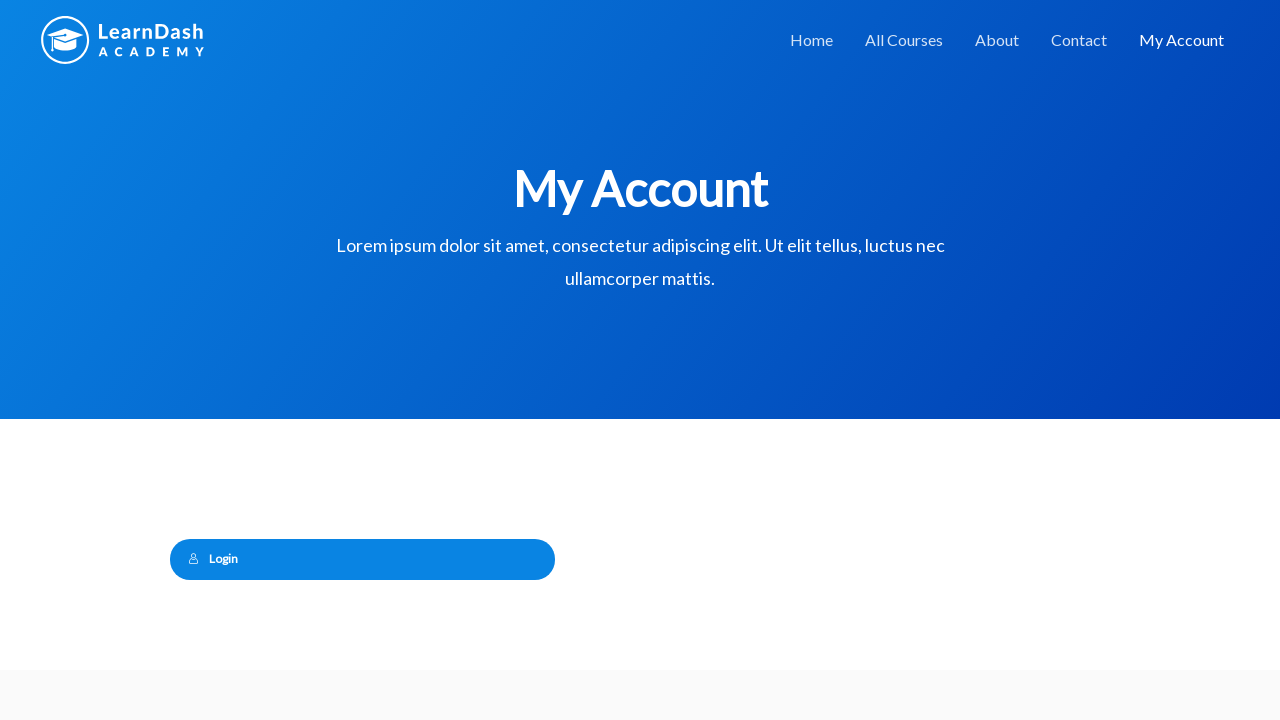